Navigates to the Katalon demo healthcare appointment website and clicks the 'Make Appointment' button on the homepage.

Starting URL: http://demoaut.katalon.com/

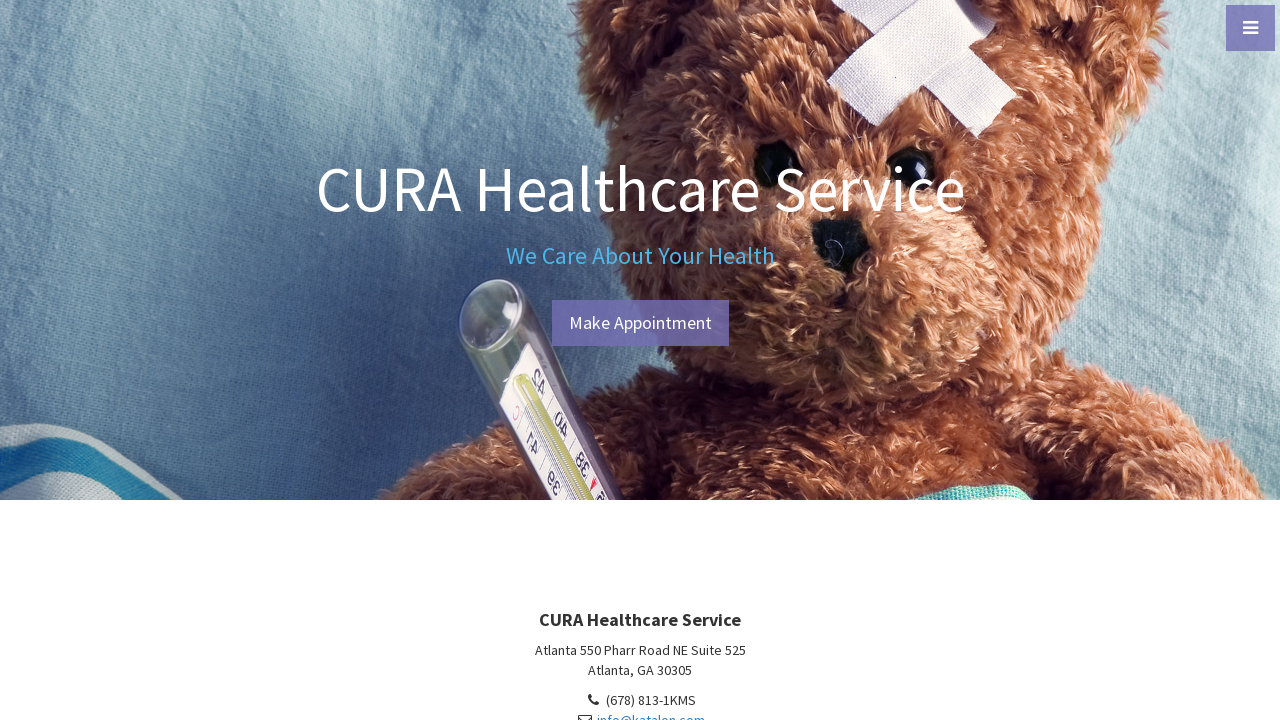

Clicked 'Make Appointment' button on the Katalon healthcare appointment homepage at (640, 323) on #btn-make-appointment
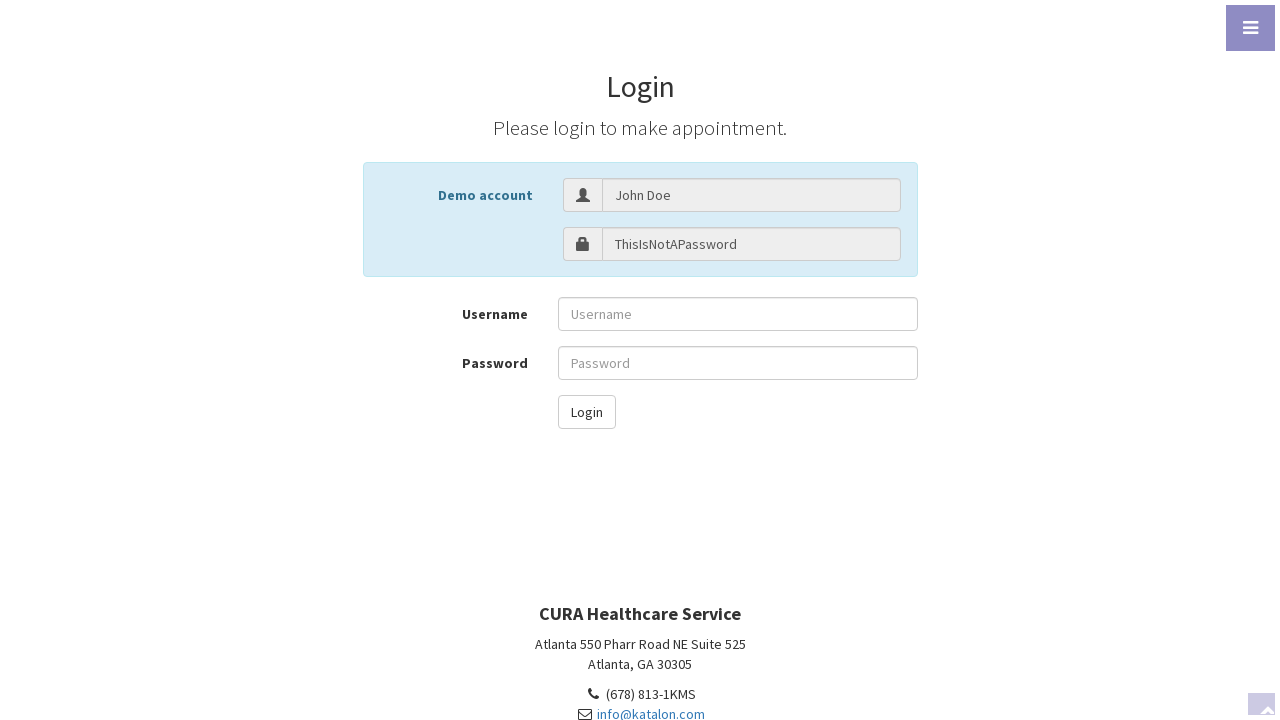

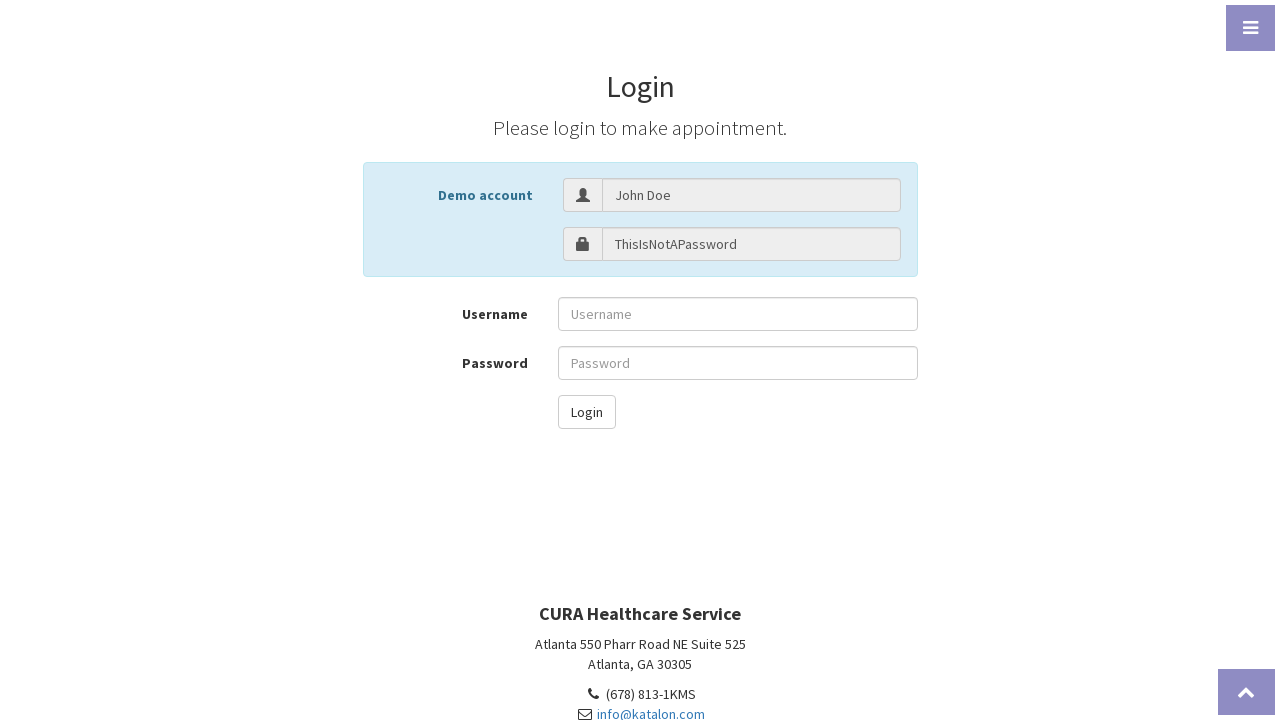